Tests hover action by moving mouse to a login button element

Starting URL: https://anhtester.com/

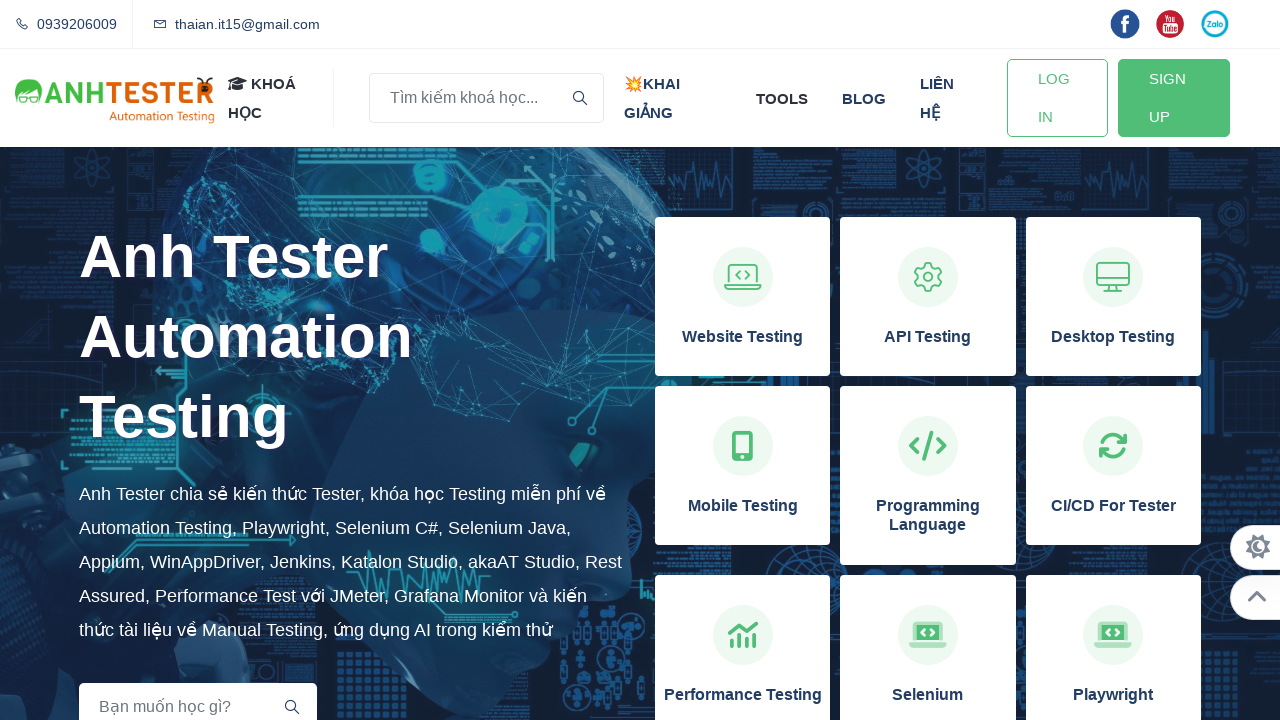

Waited for login button to be visible
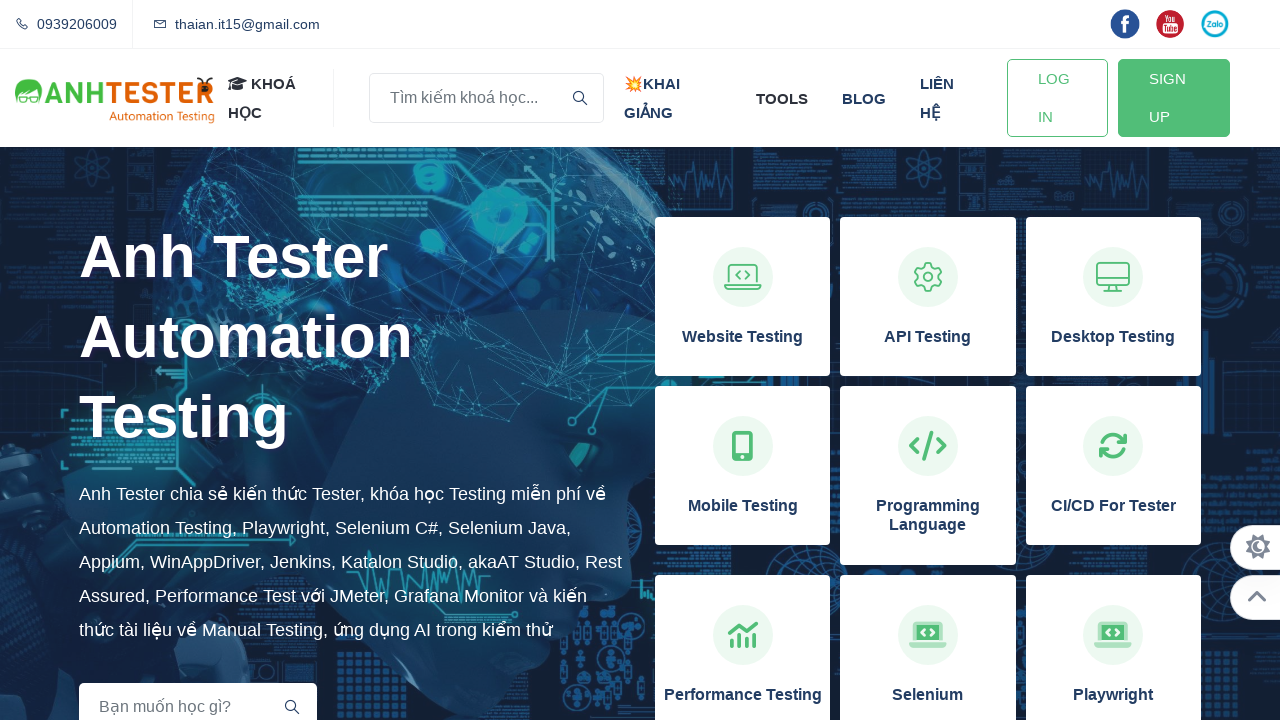

Moved mouse to hover over login button element at (1057, 98) on #btn-login
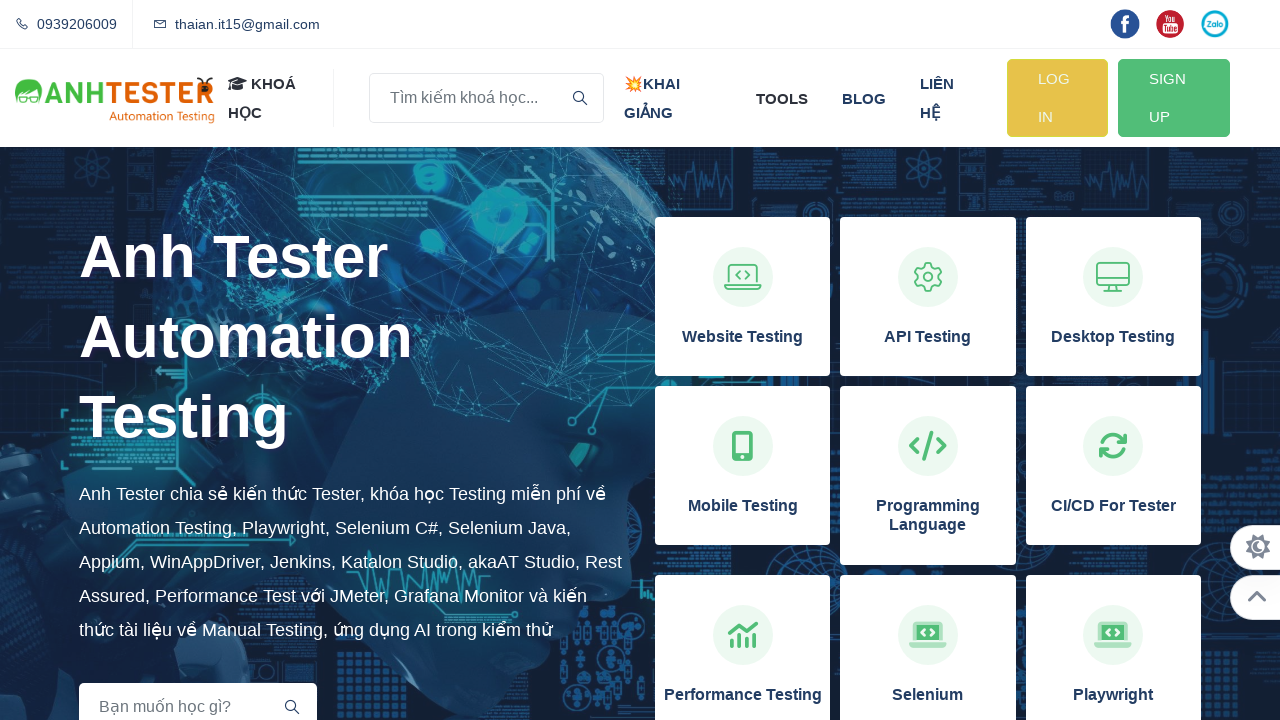

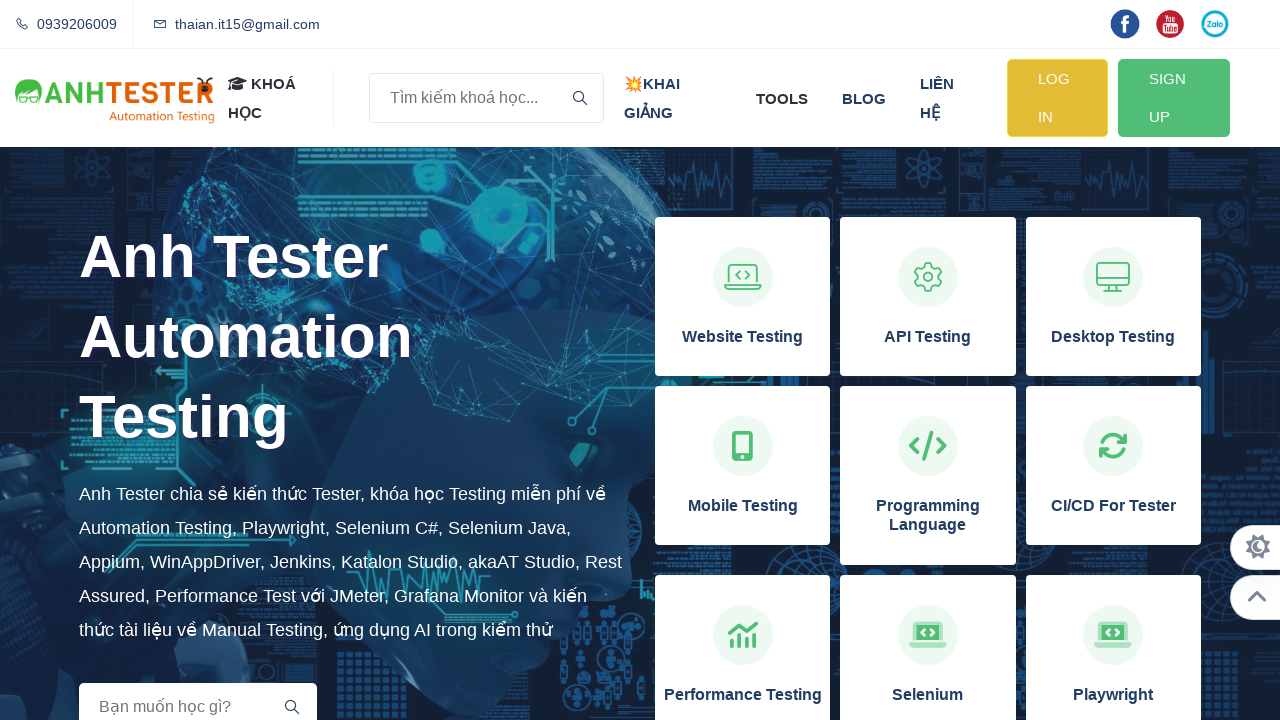